Tests the add/remove elements functionality by clicking the "Add Element" button to create a "Delete" button, verifying it appears, clicking the "Delete" button, and verifying it is removed from the page.

Starting URL: https://practice.cydeo.com/add_remove_elements/

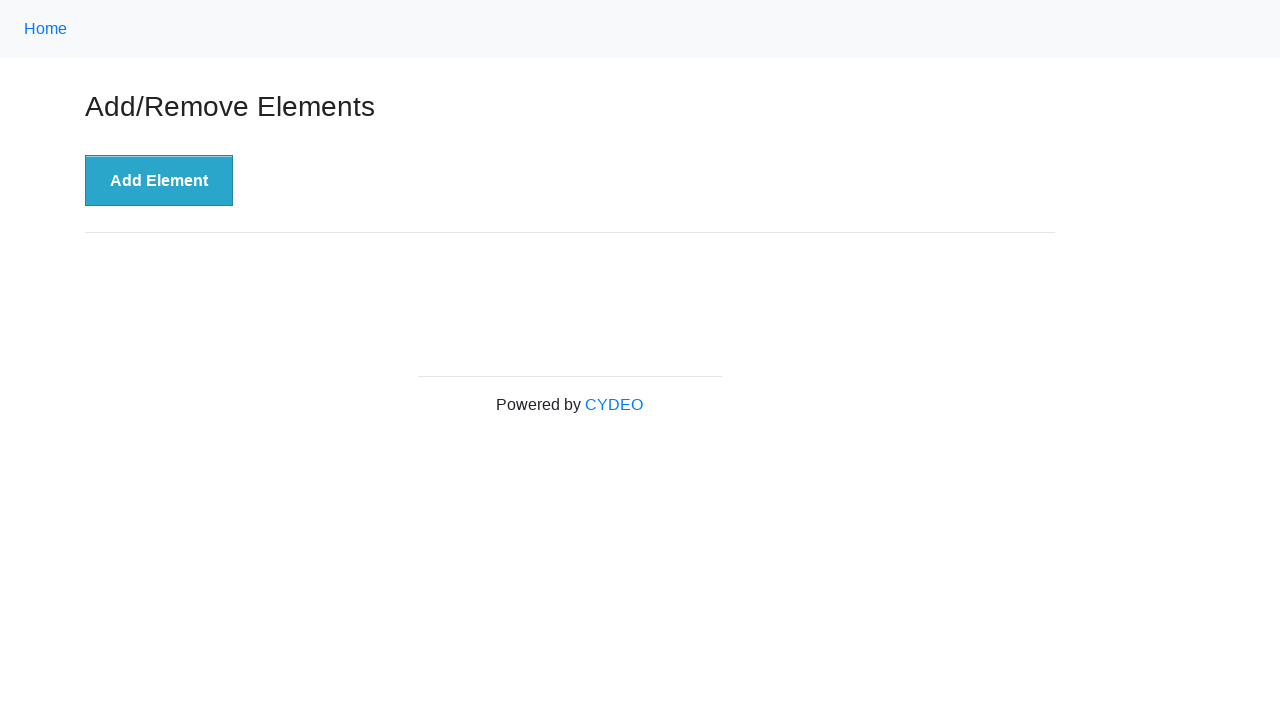

Clicked 'Add Element' button at (159, 181) on xpath=//button[.='Add Element']
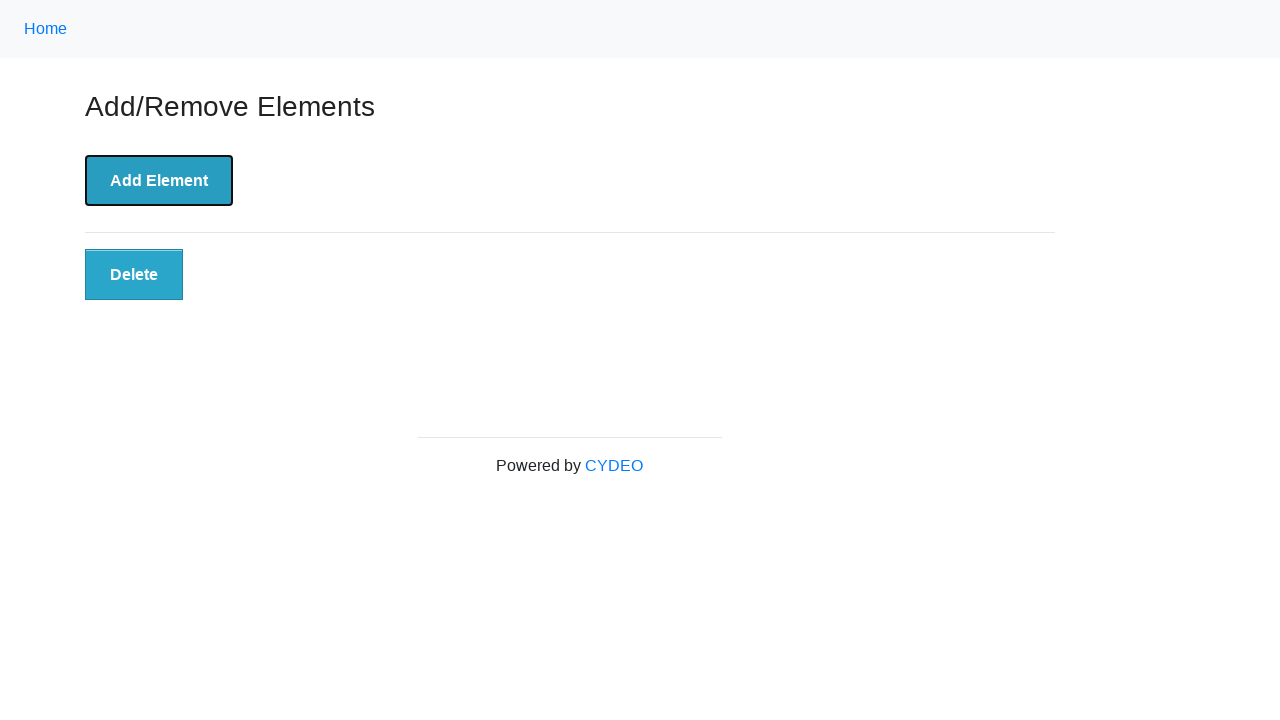

Located 'Delete' button element
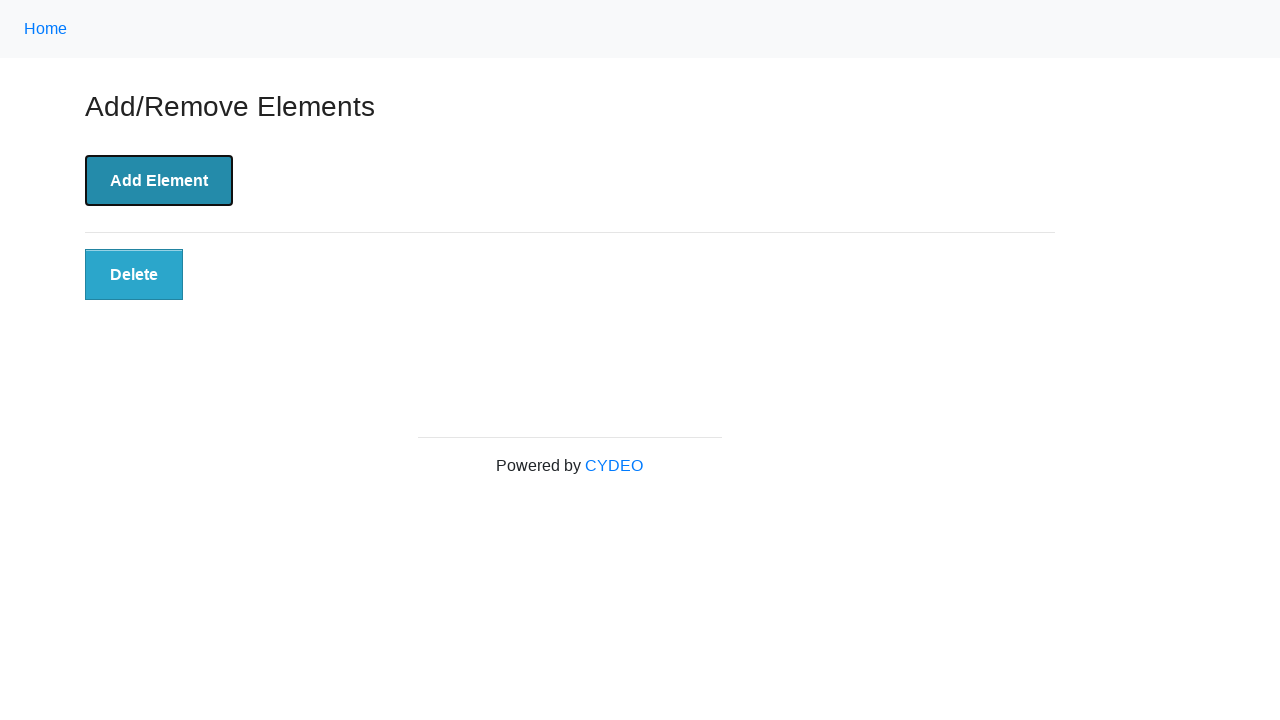

Waited for 'Delete' button to become visible
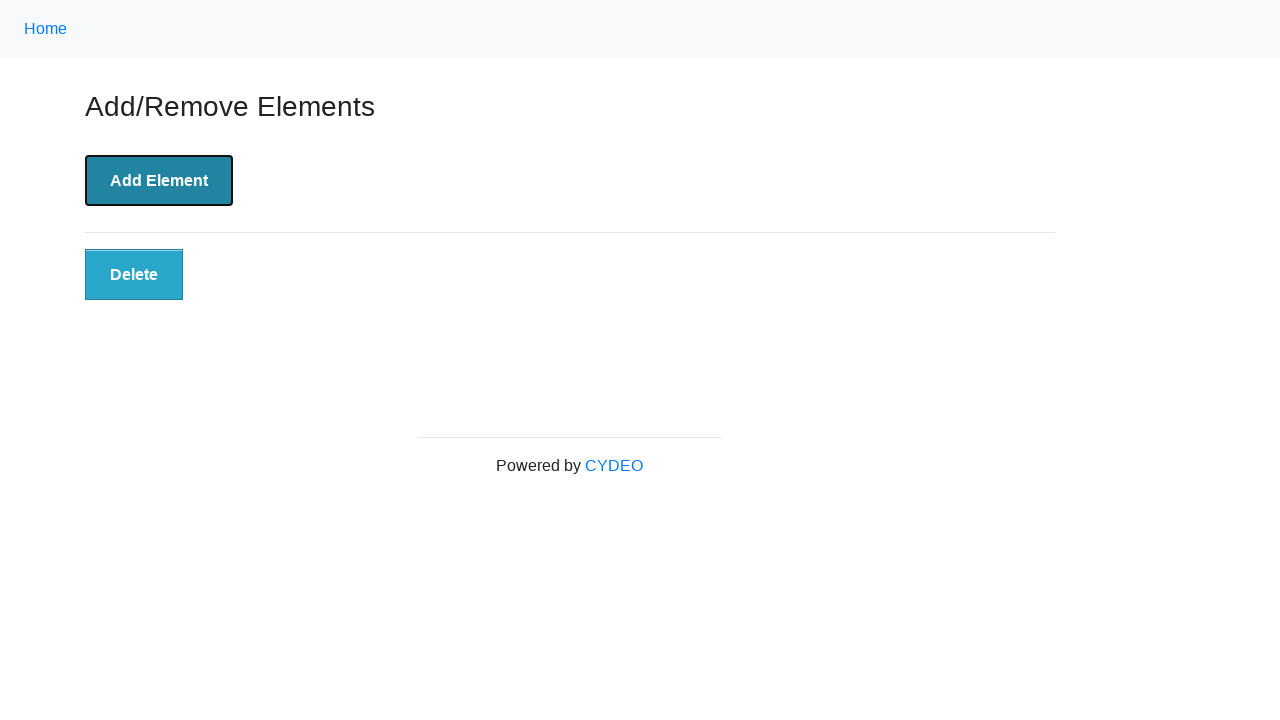

Verified 'Delete' button is visible
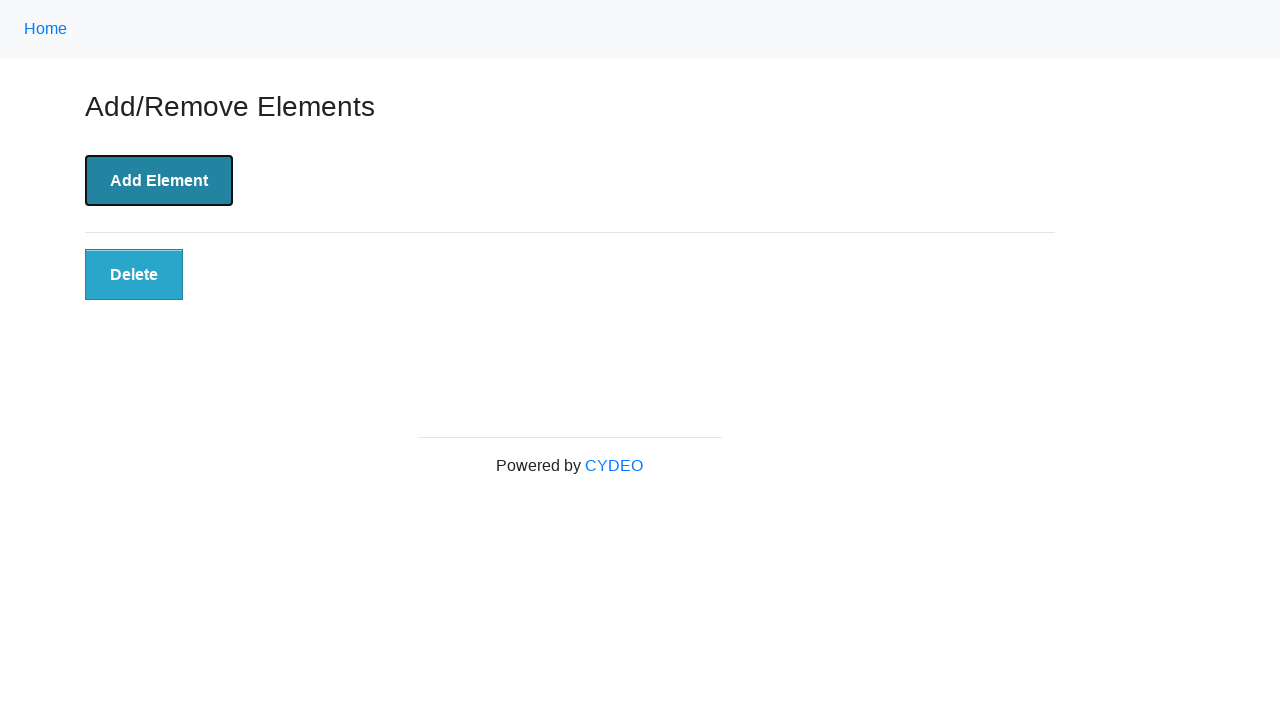

Clicked 'Delete' button at (134, 275) on xpath=//button[@class='added-manually']
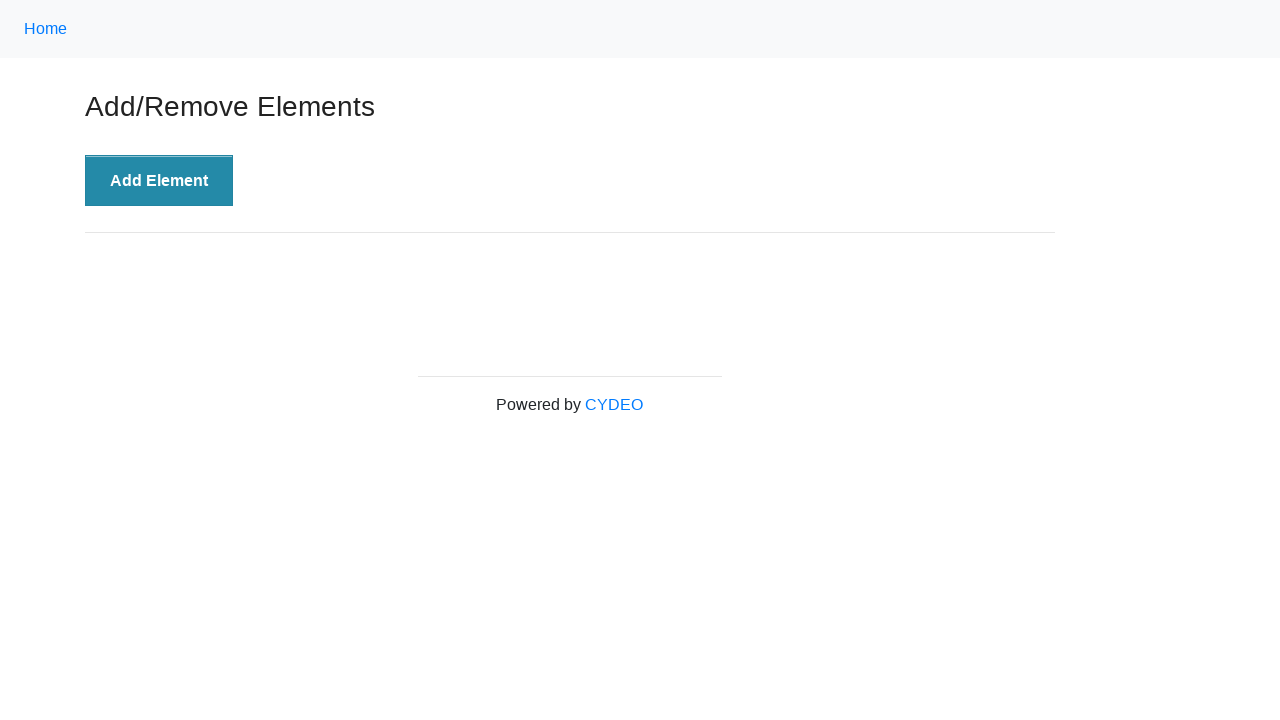

Verified 'Delete' button was removed from the page
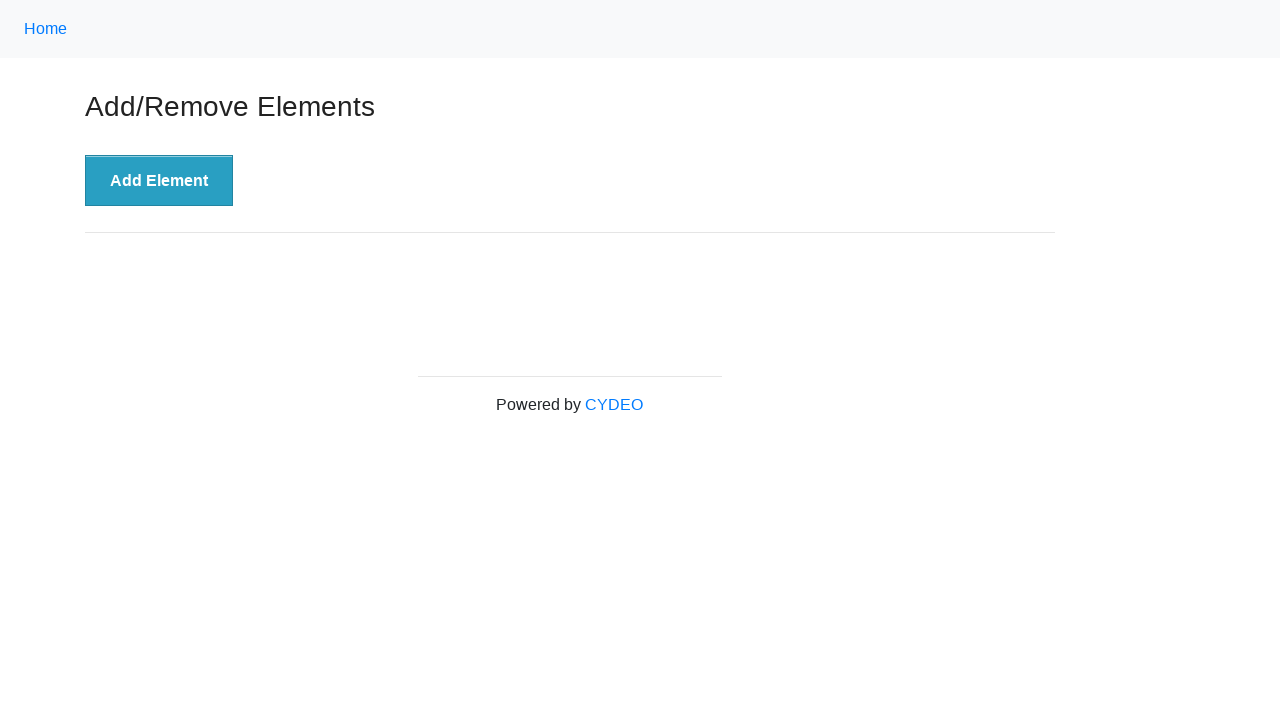

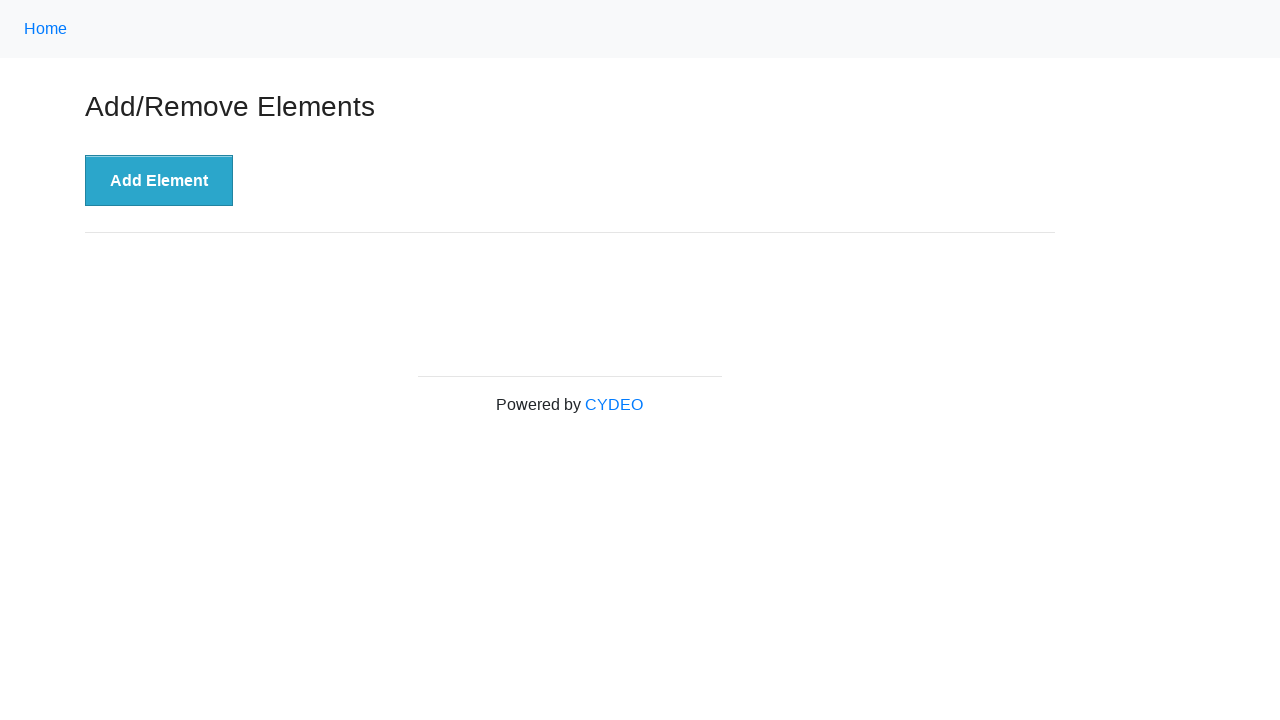